Tests a calculator demo app by entering two numbers and clicking the go button to perform addition

Starting URL: http://juliemr.github.io/protractor-demo/

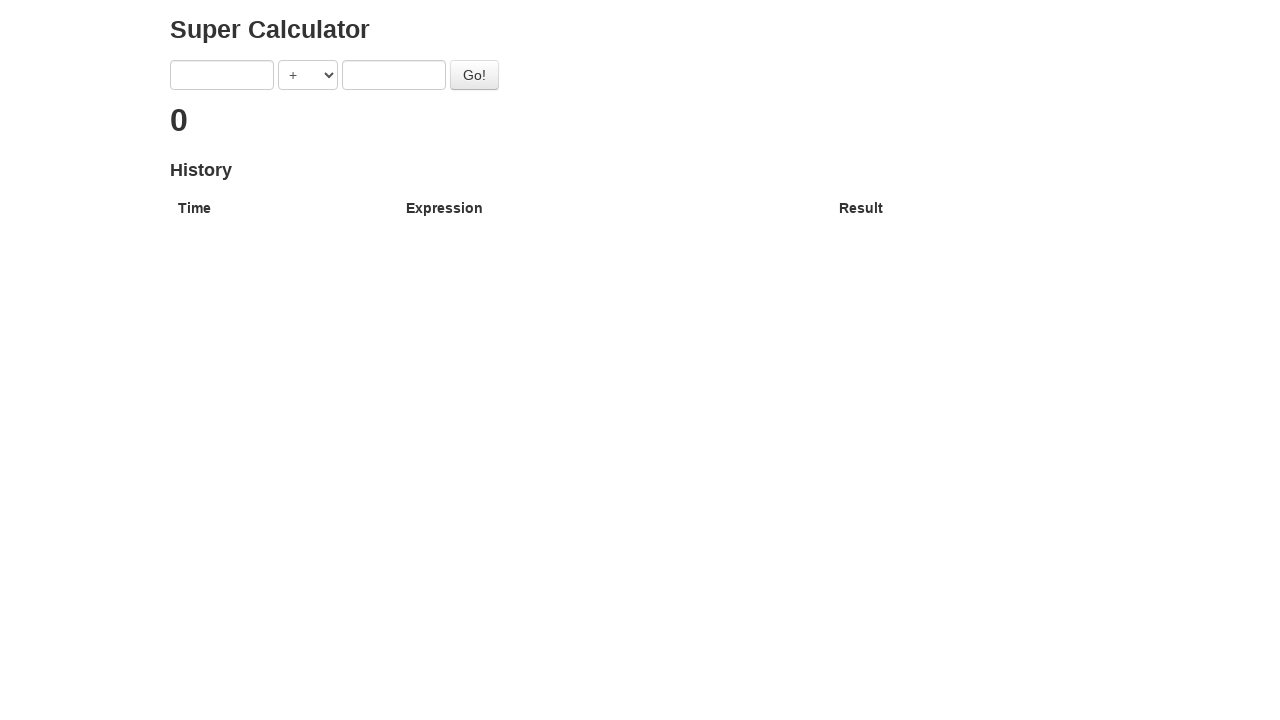

Entered '1' in the first number field on [ng-model="first"]
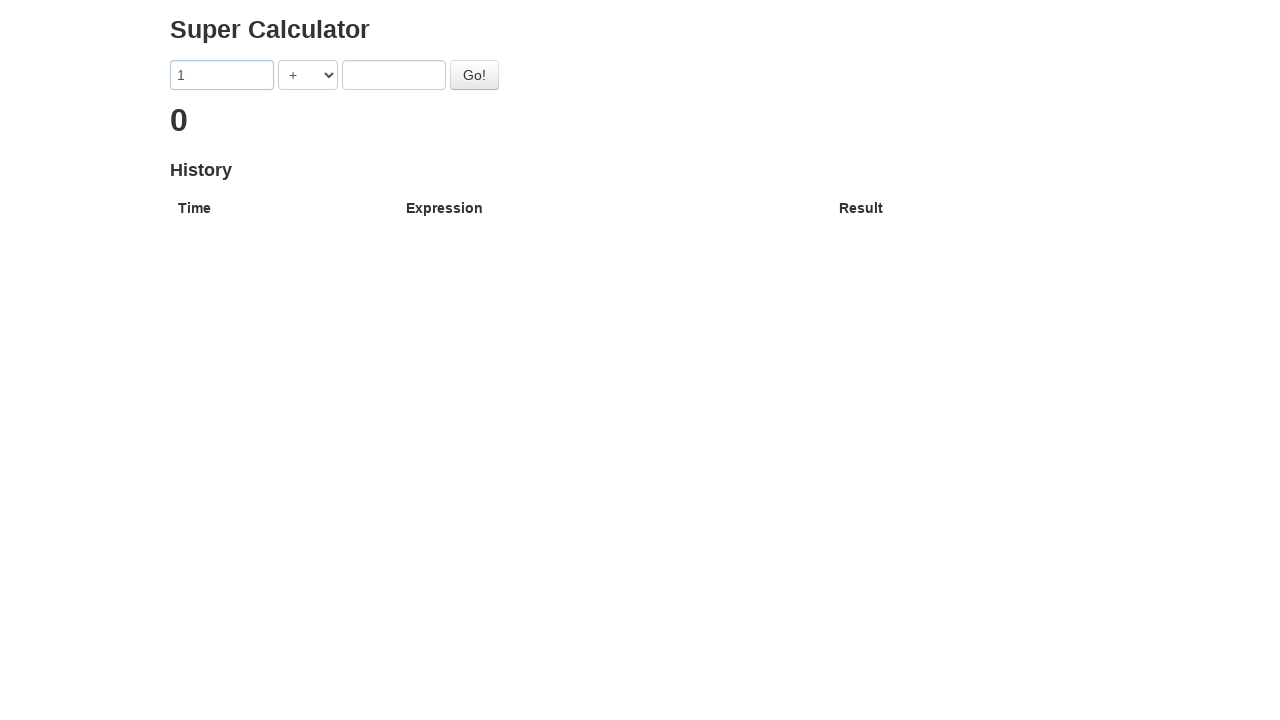

Entered '2' in the second number field on [ng-model="second"]
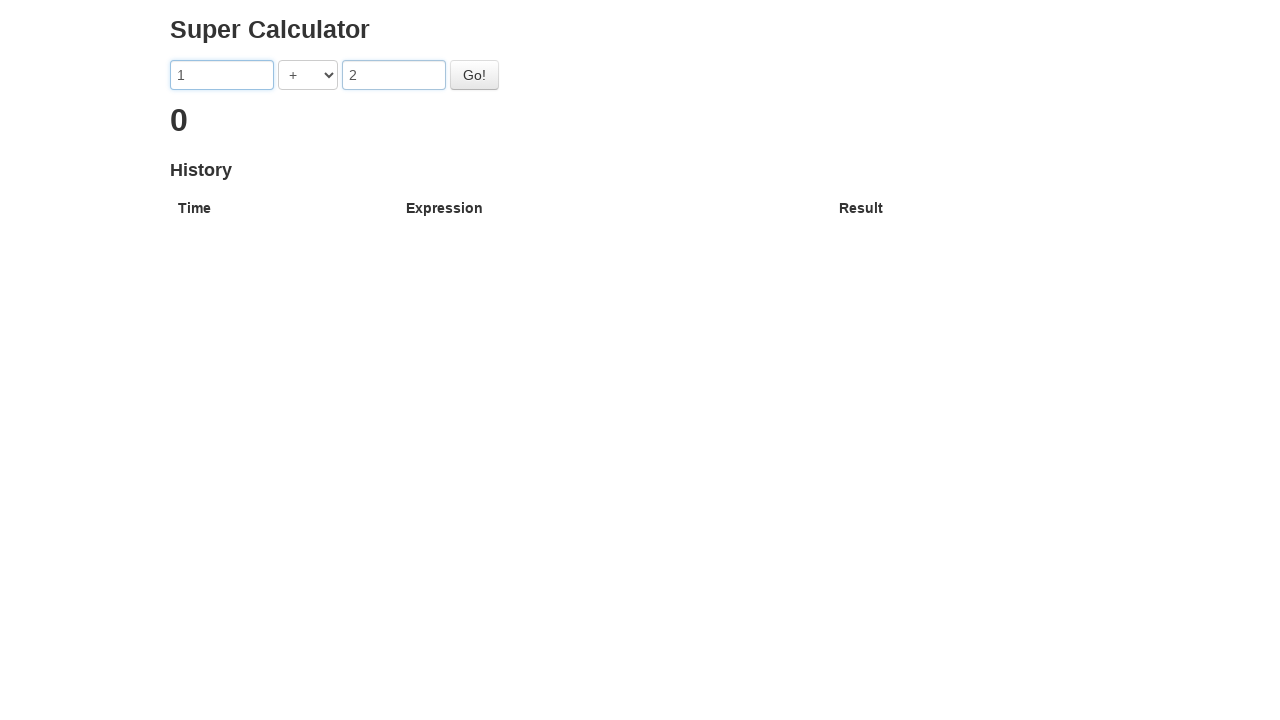

Clicked the go button to perform addition at (474, 75) on #gobutton
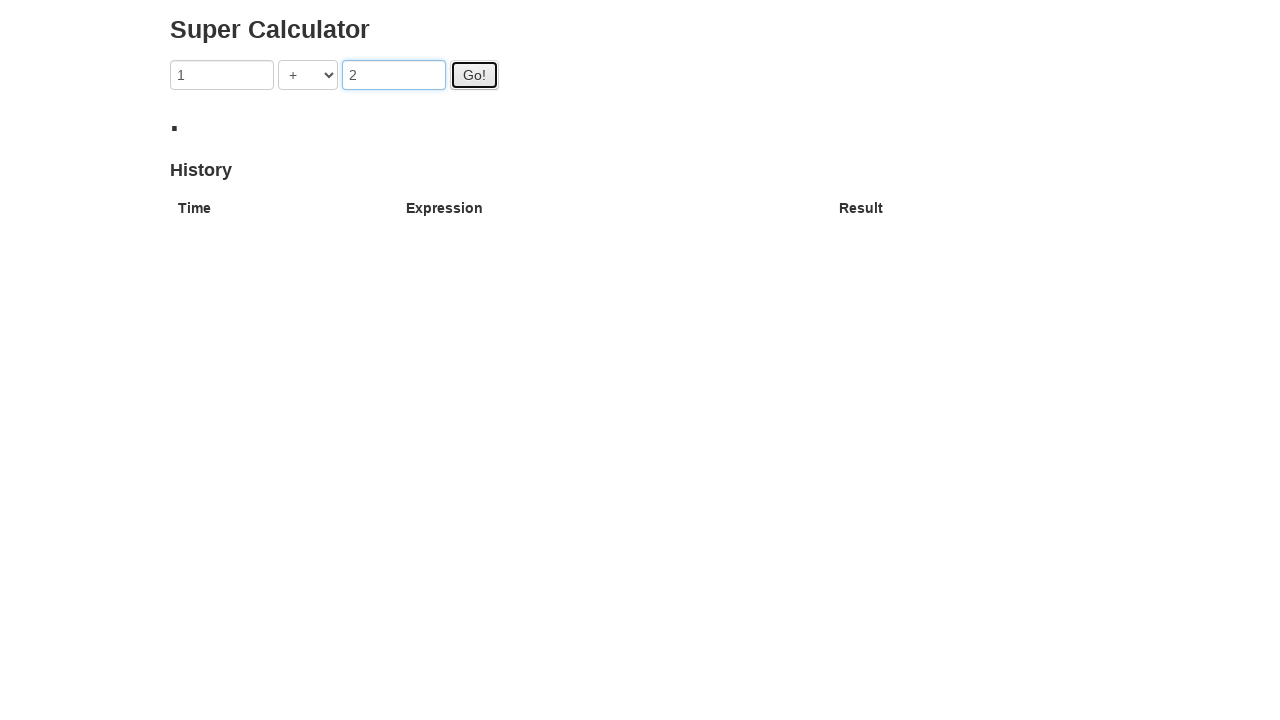

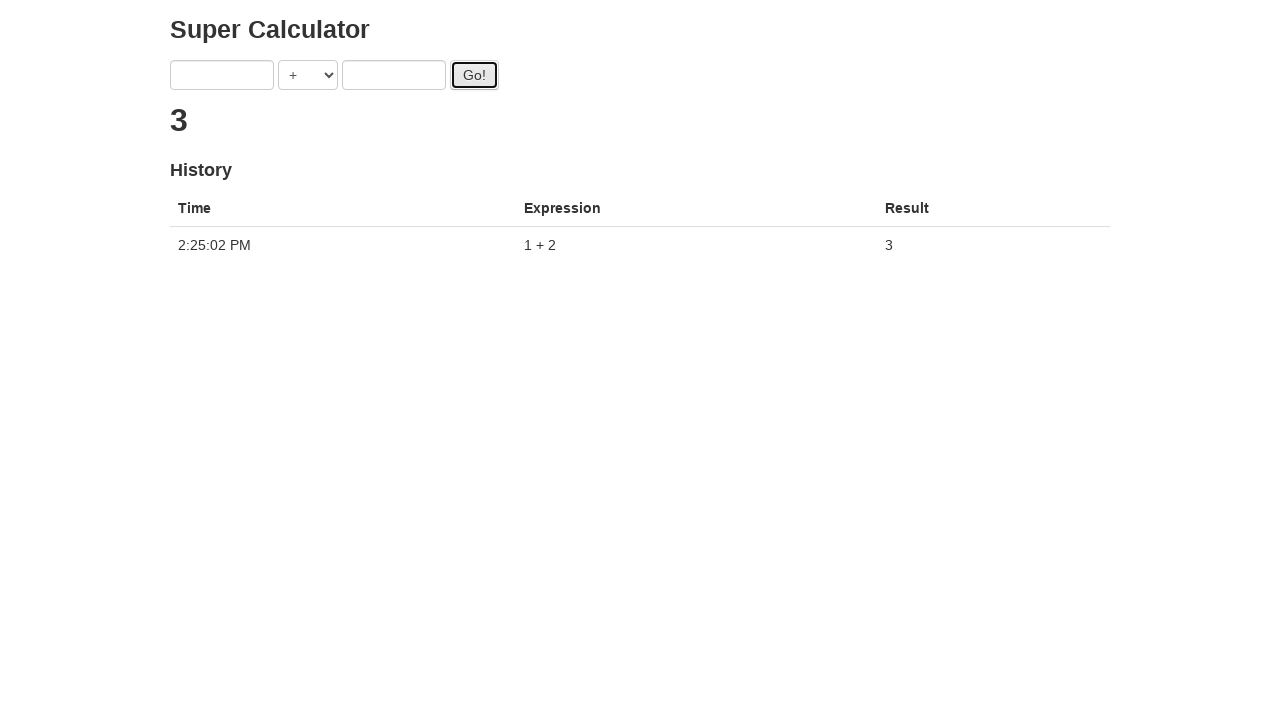